Tests python.org search feature by searching for "pycon" and verifying that search results are displayed on the results page.

Starting URL: https://www.python.org

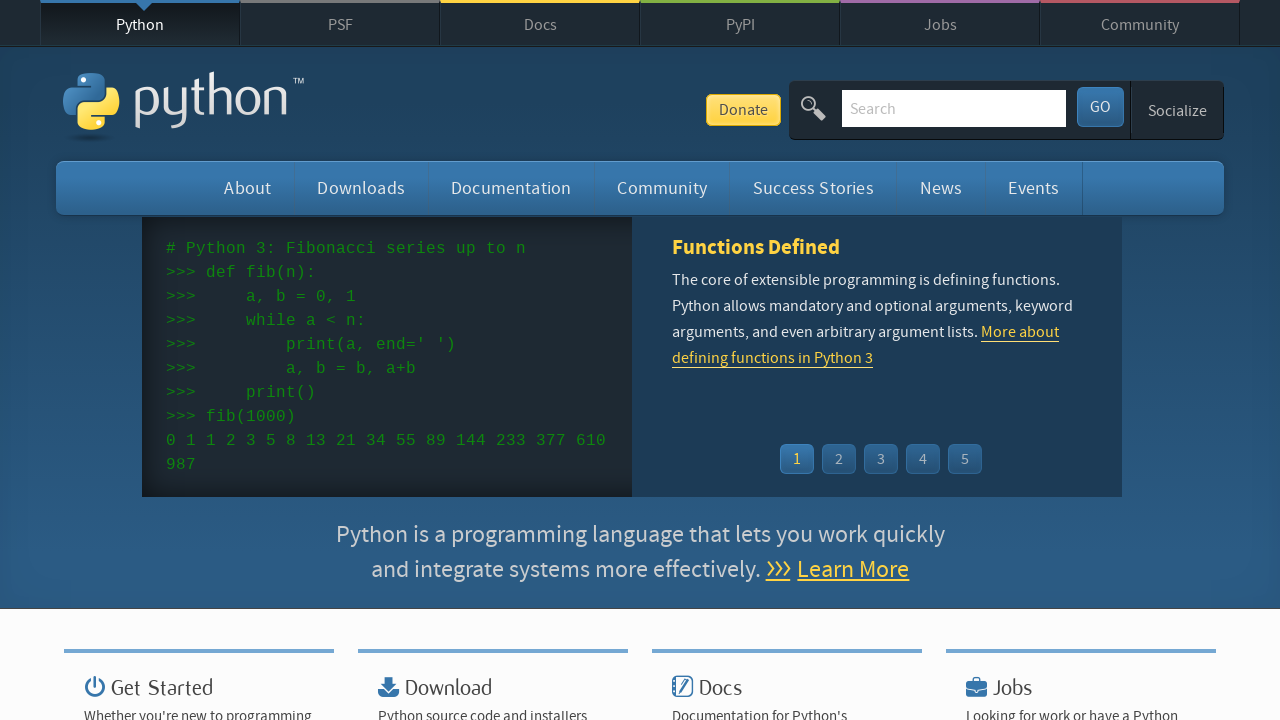

Verified page title contains 'Python'
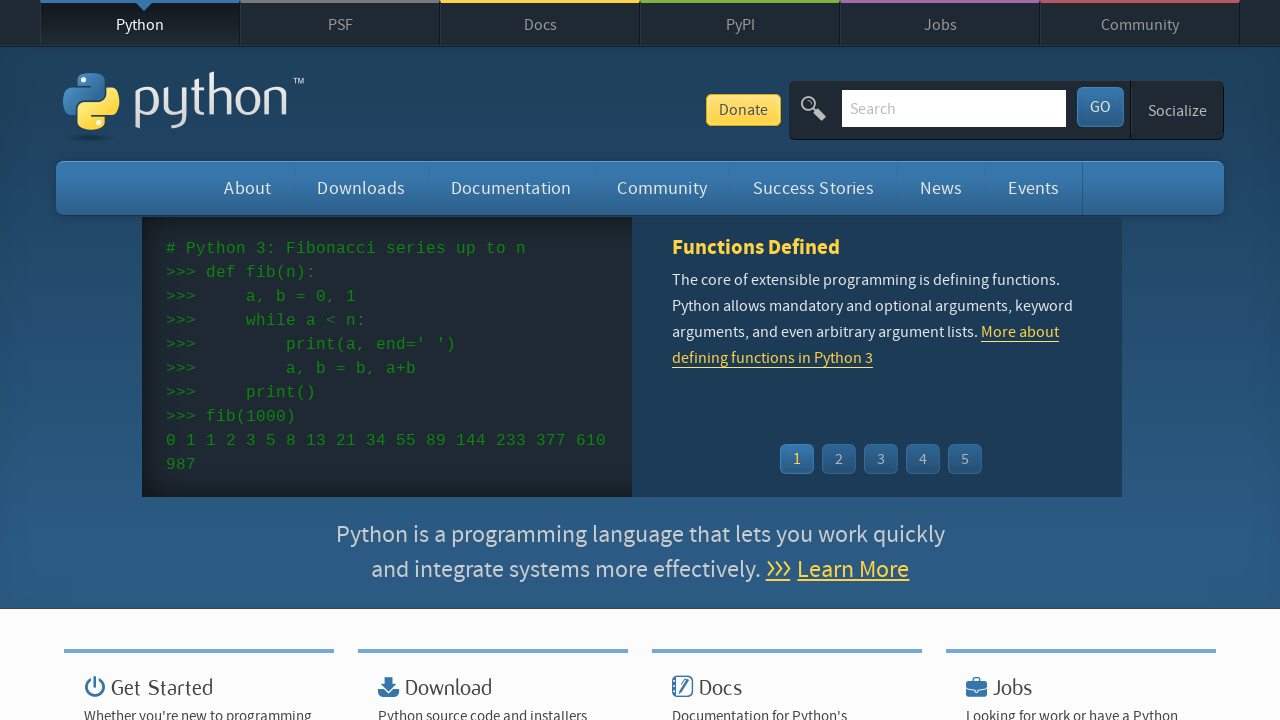

Filled search field with 'pycon' on input[name='q']
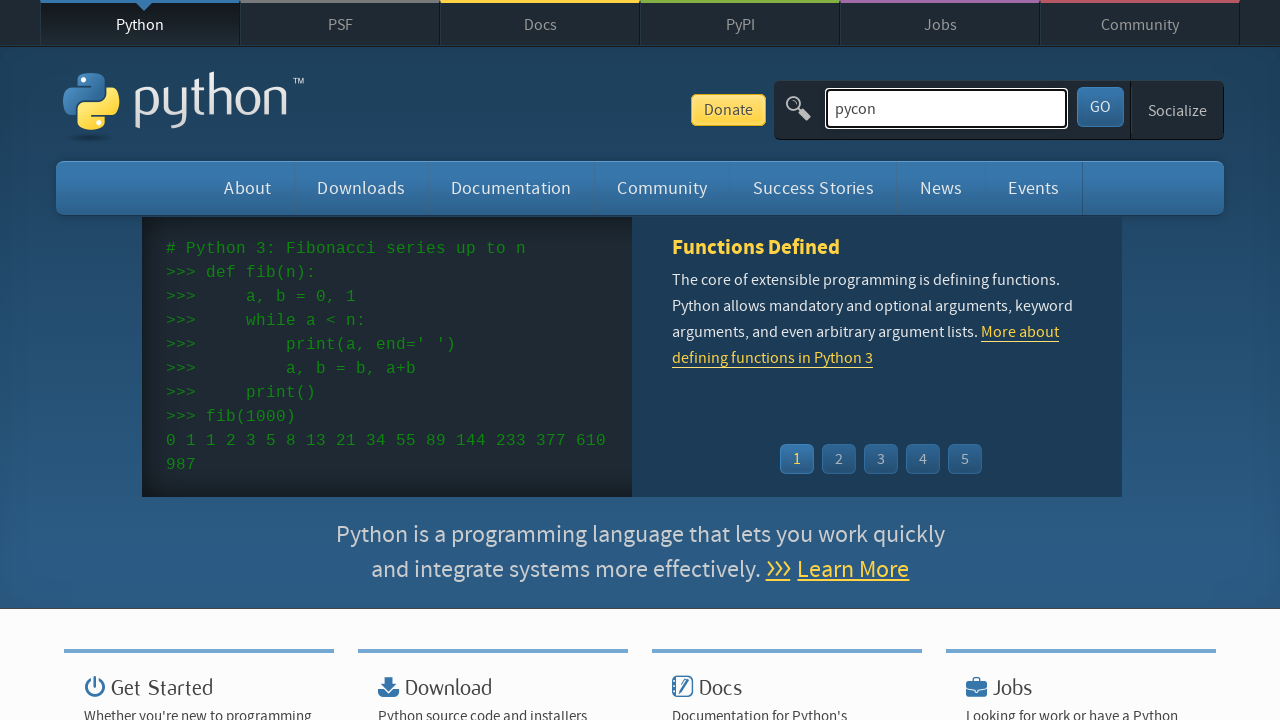

Clicked search button to submit search query at (1100, 107) on button[type='submit']
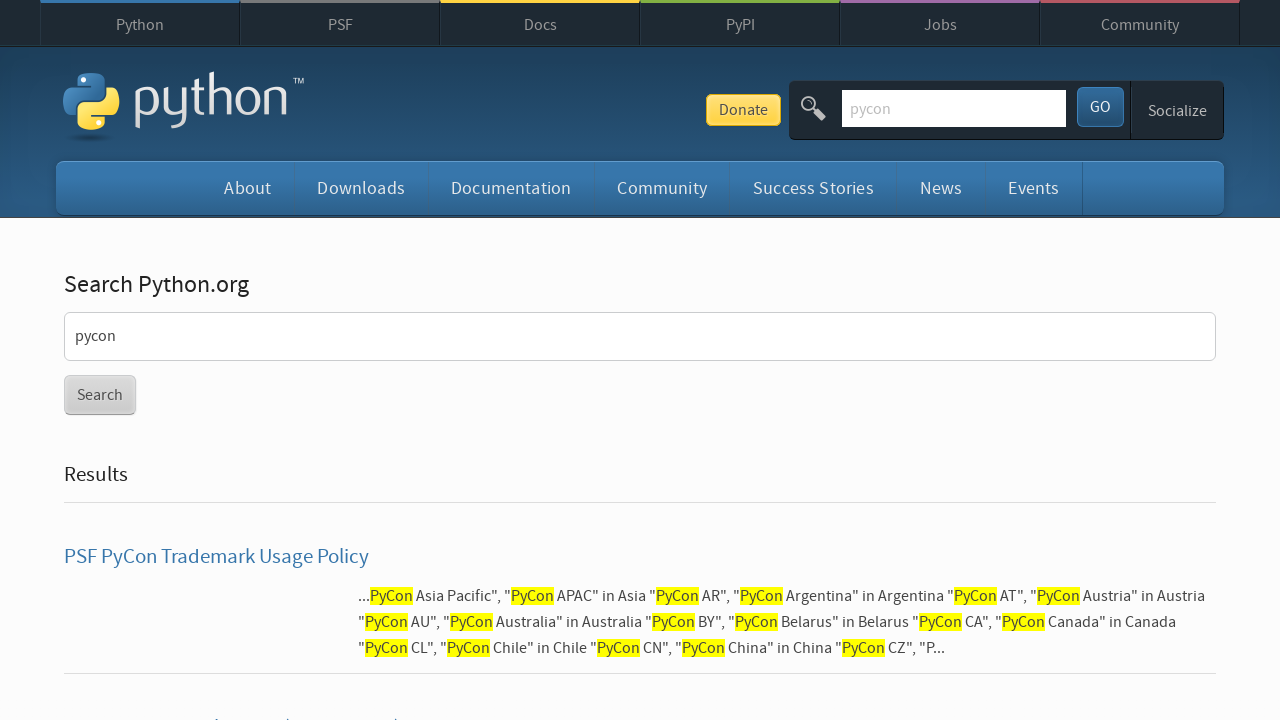

Search results loaded and displayed on results page
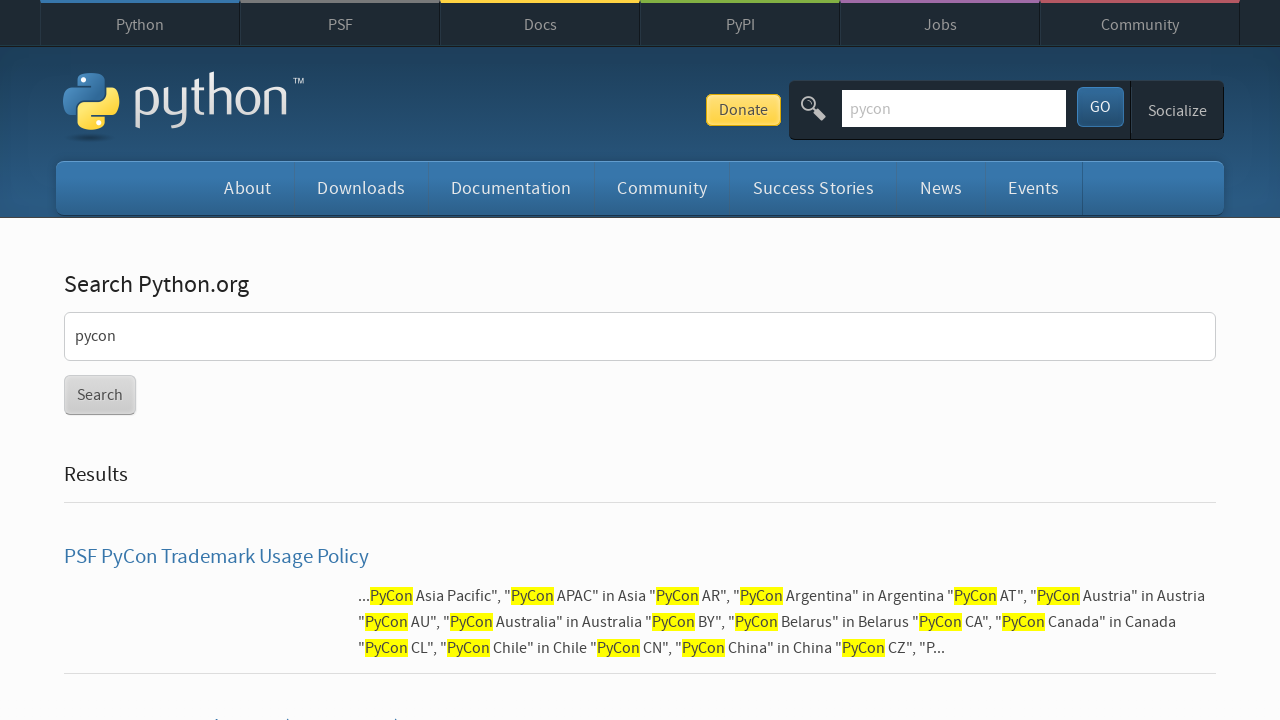

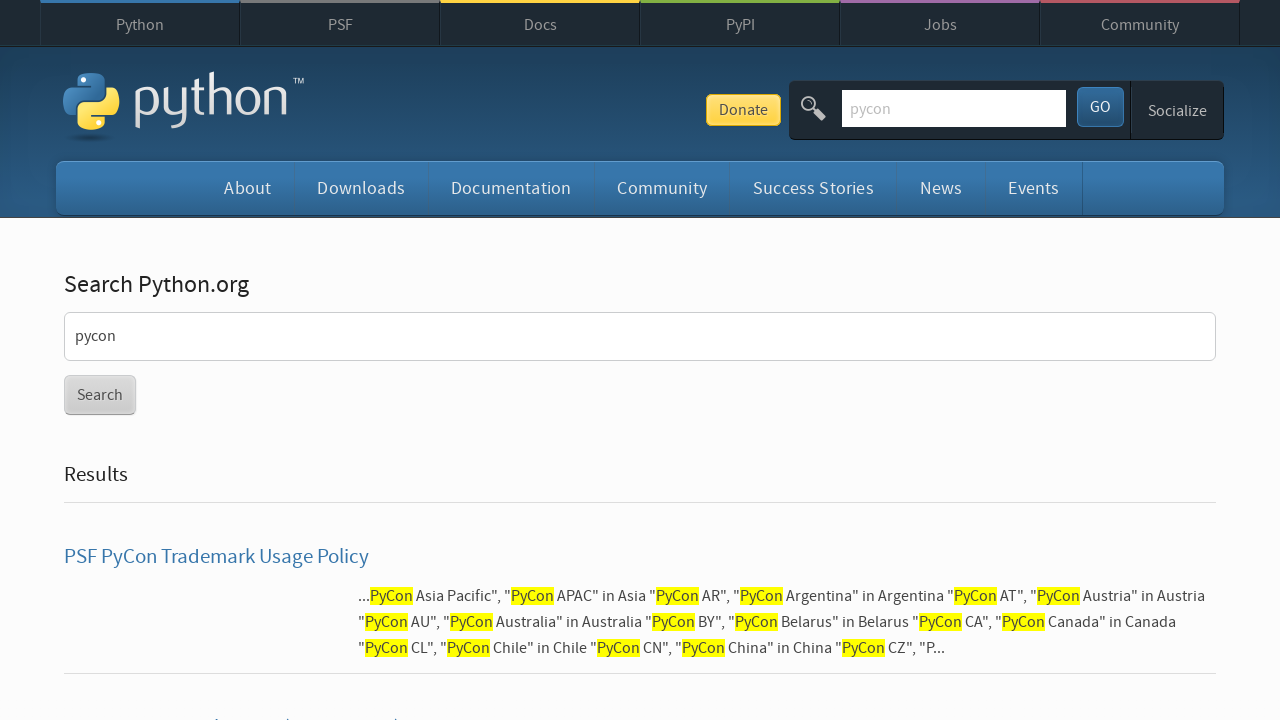